Tests drawing functionality on an HTML canvas by drawing a triangle shape using mouse drag actions, then clicks the reset button to clear the canvas.

Starting URL: https://claruswaysda.github.io/Draw.html

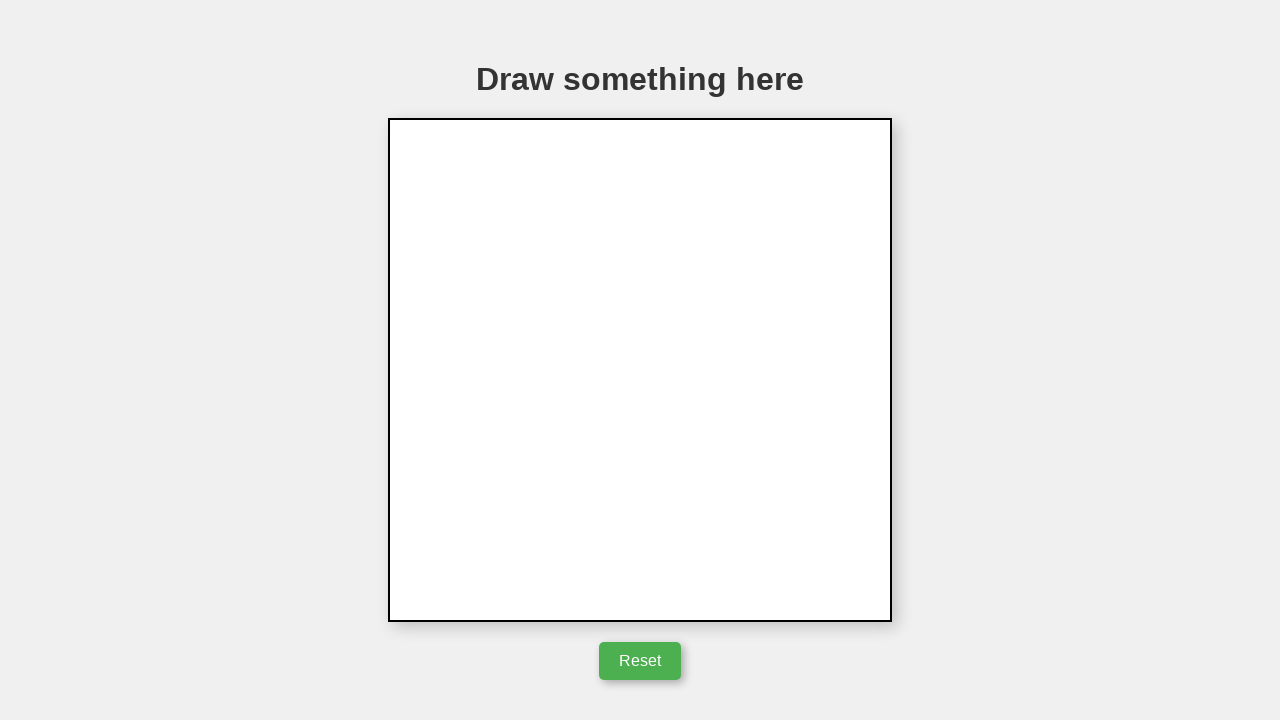

Located canvas element #myCanvas
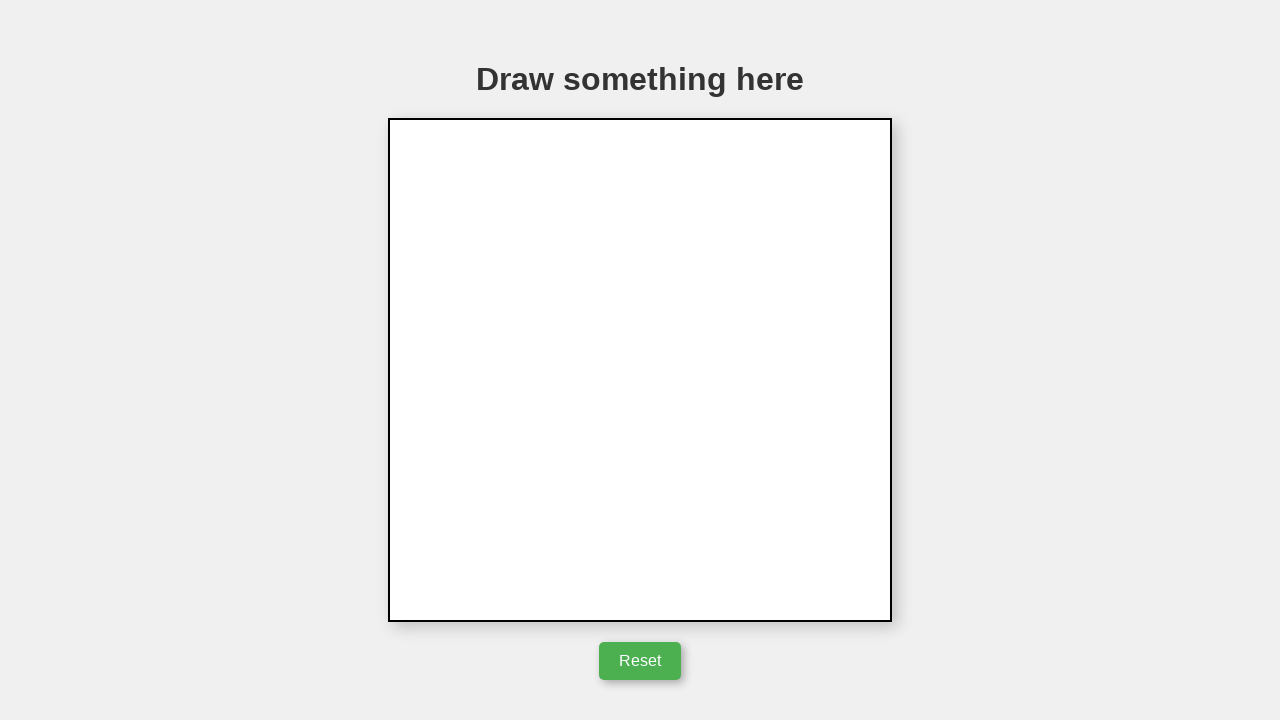

Retrieved canvas bounding box
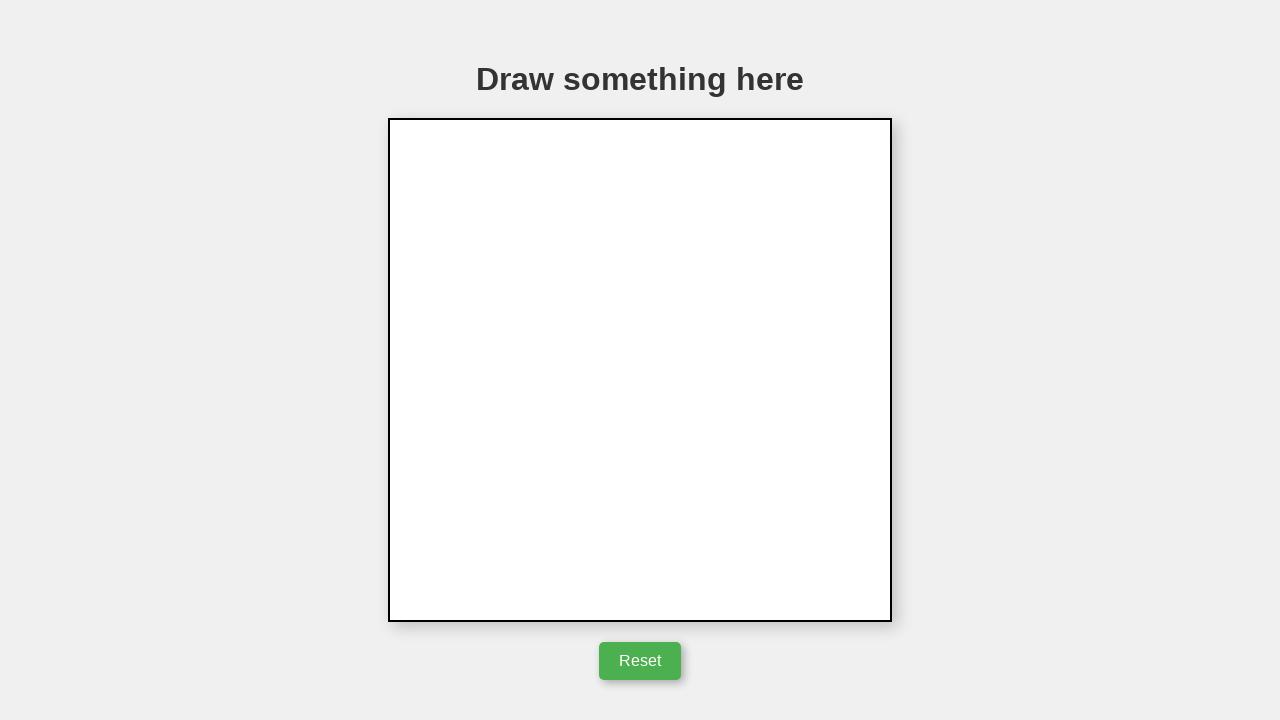

Calculated canvas center position
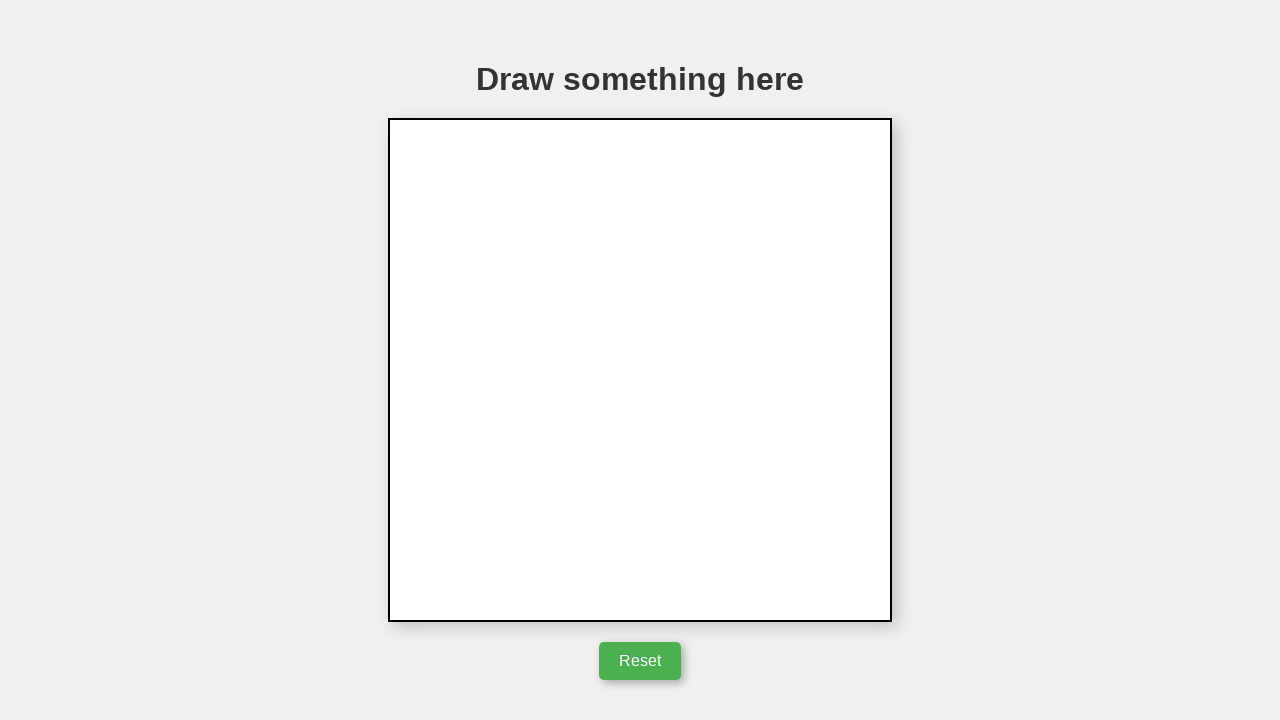

Moved mouse to canvas center at (640, 370)
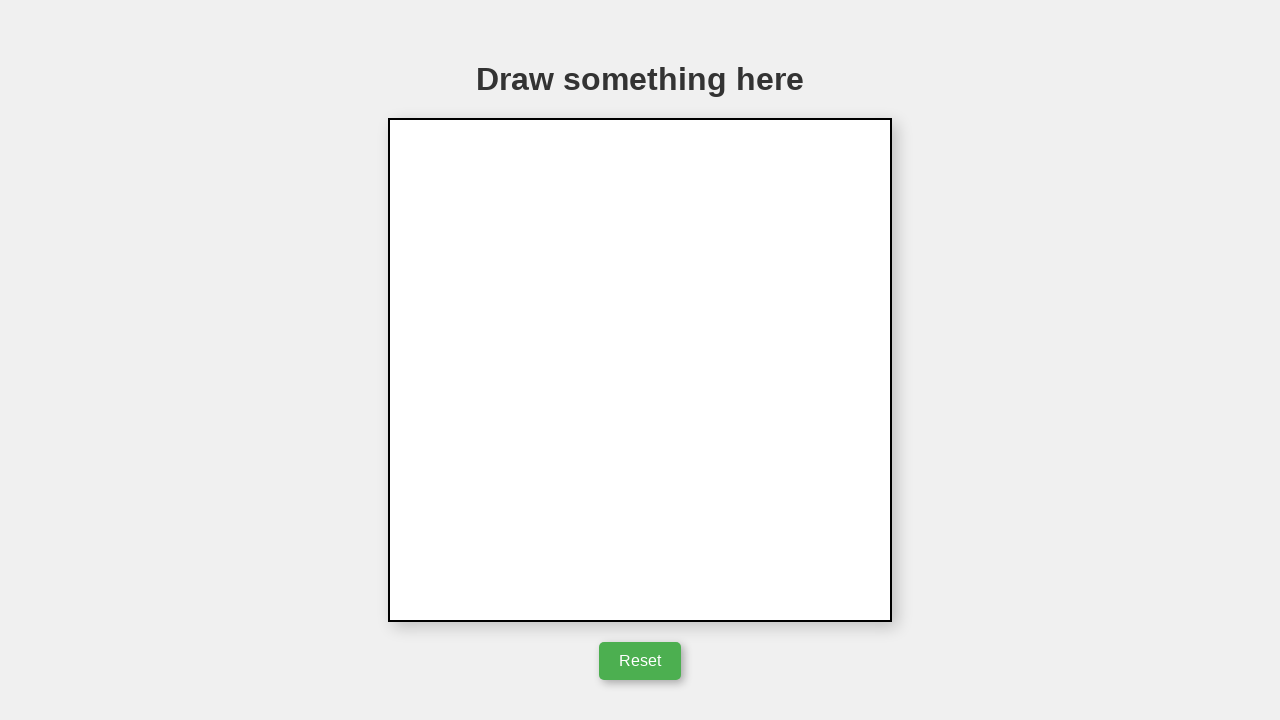

Pressed mouse button down to start drawing at (640, 370)
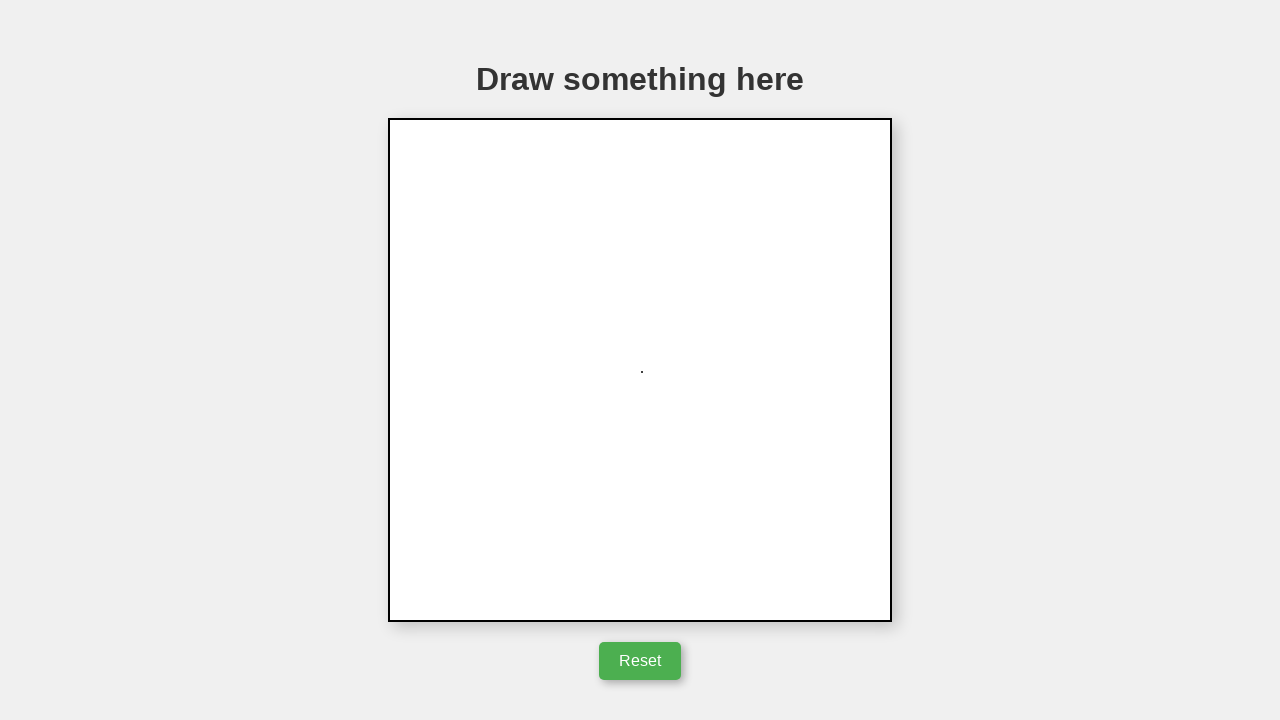

Drew first line of triangle to the right at (840, 370)
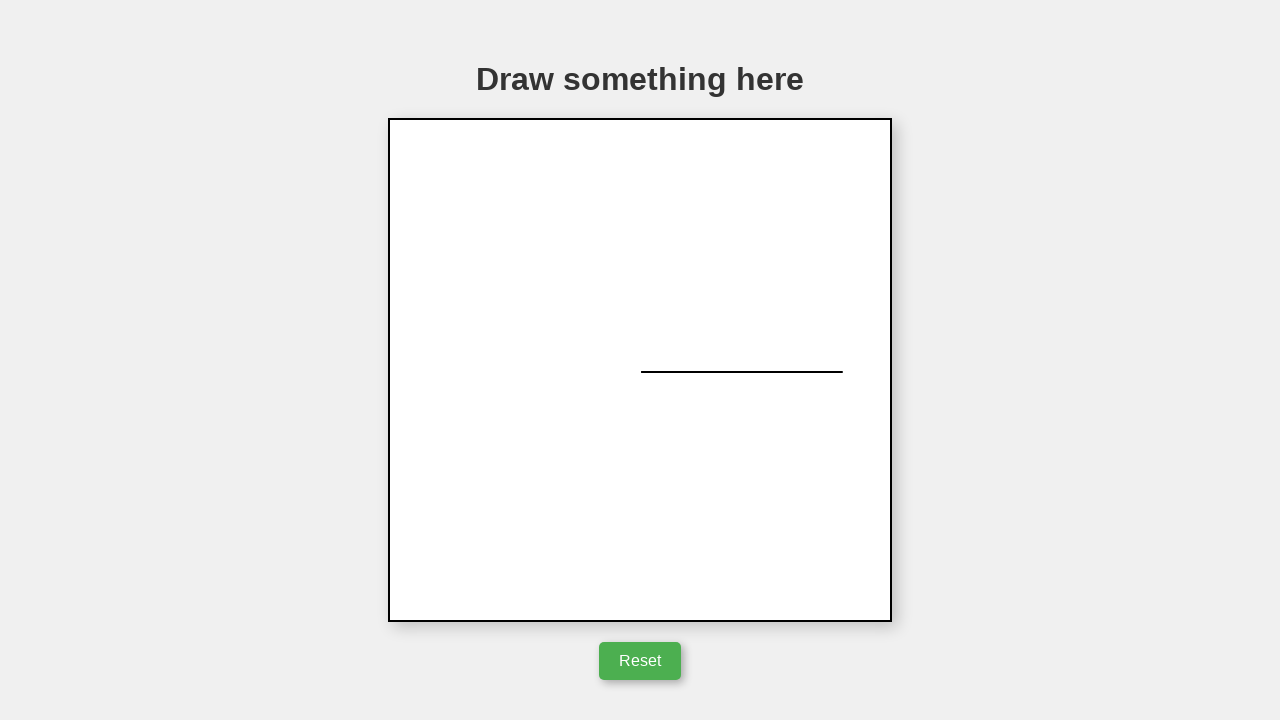

Drew second line of triangle downward-left at (740, 570)
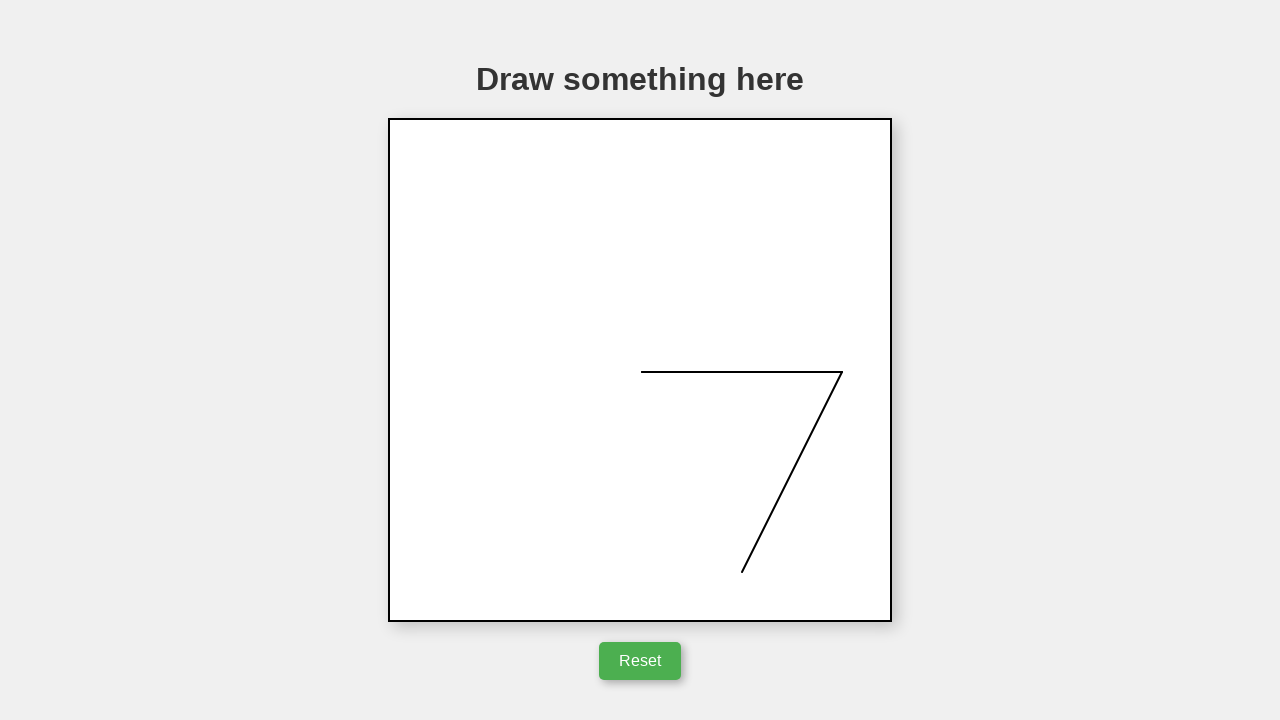

Drew third line of triangle back to starting point at (640, 370)
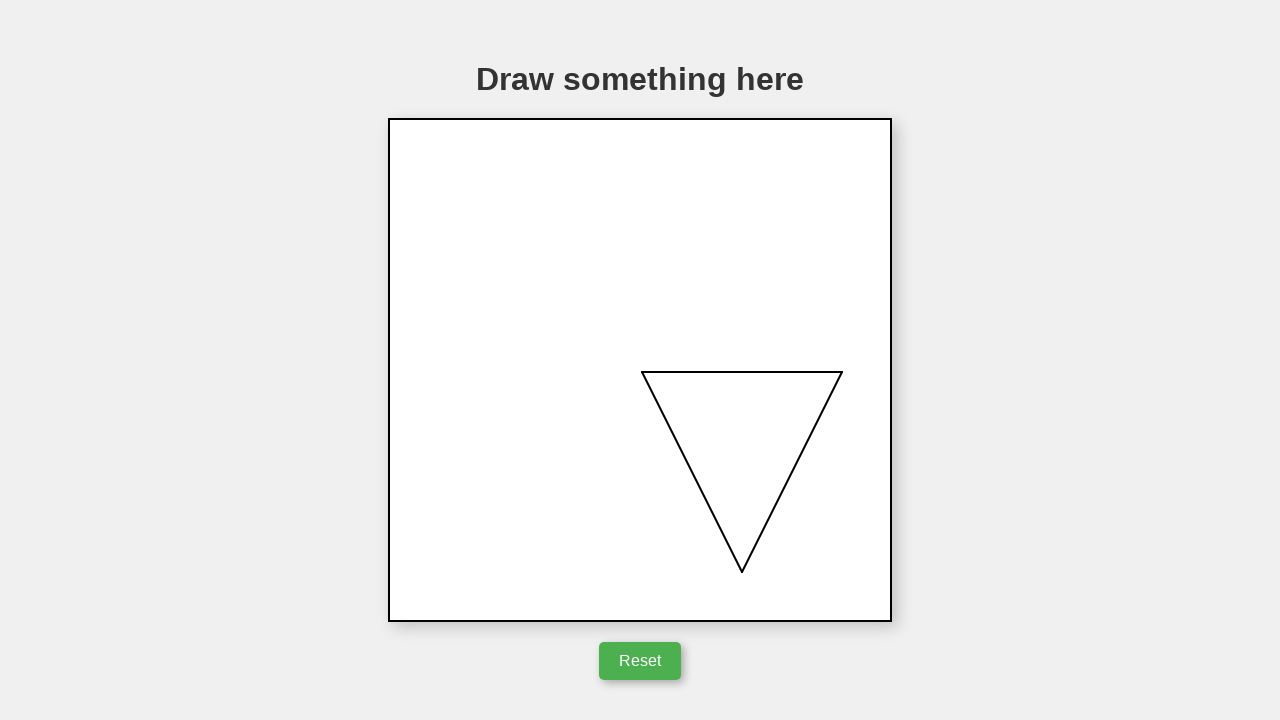

Released mouse button to complete triangle drawing at (640, 370)
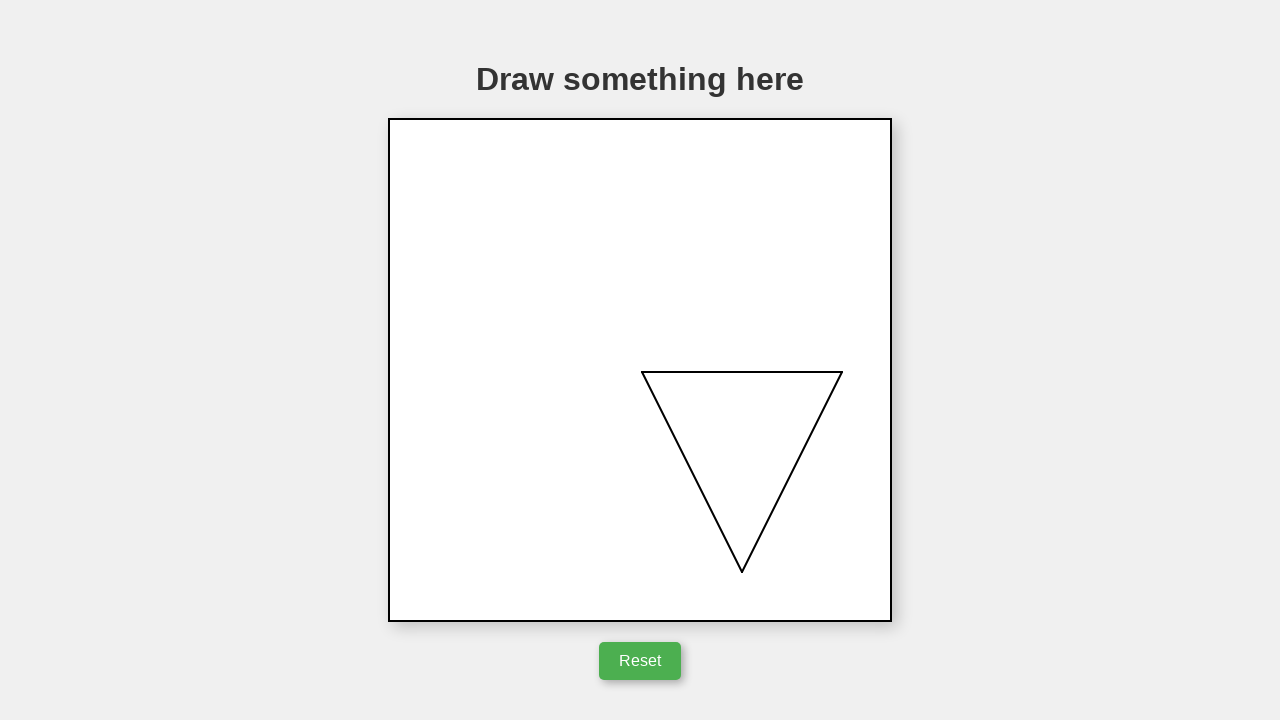

Clicked reset button to clear the canvas at (640, 661) on #resetButton
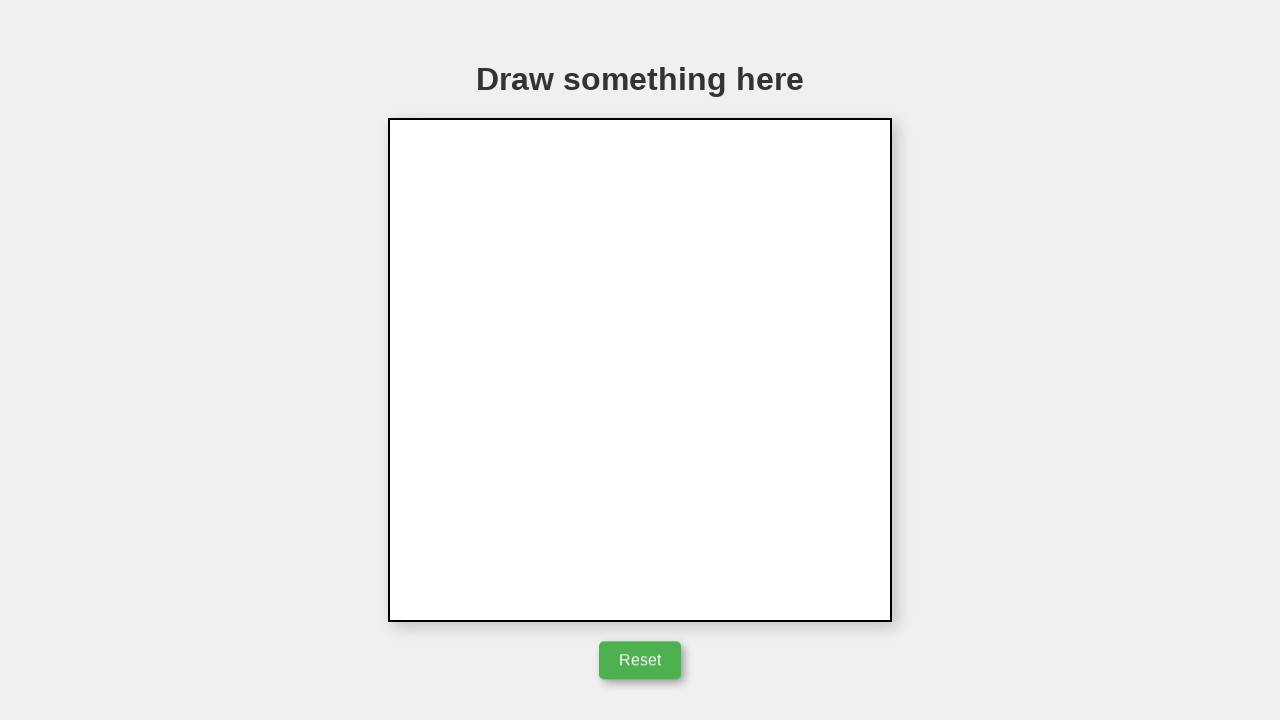

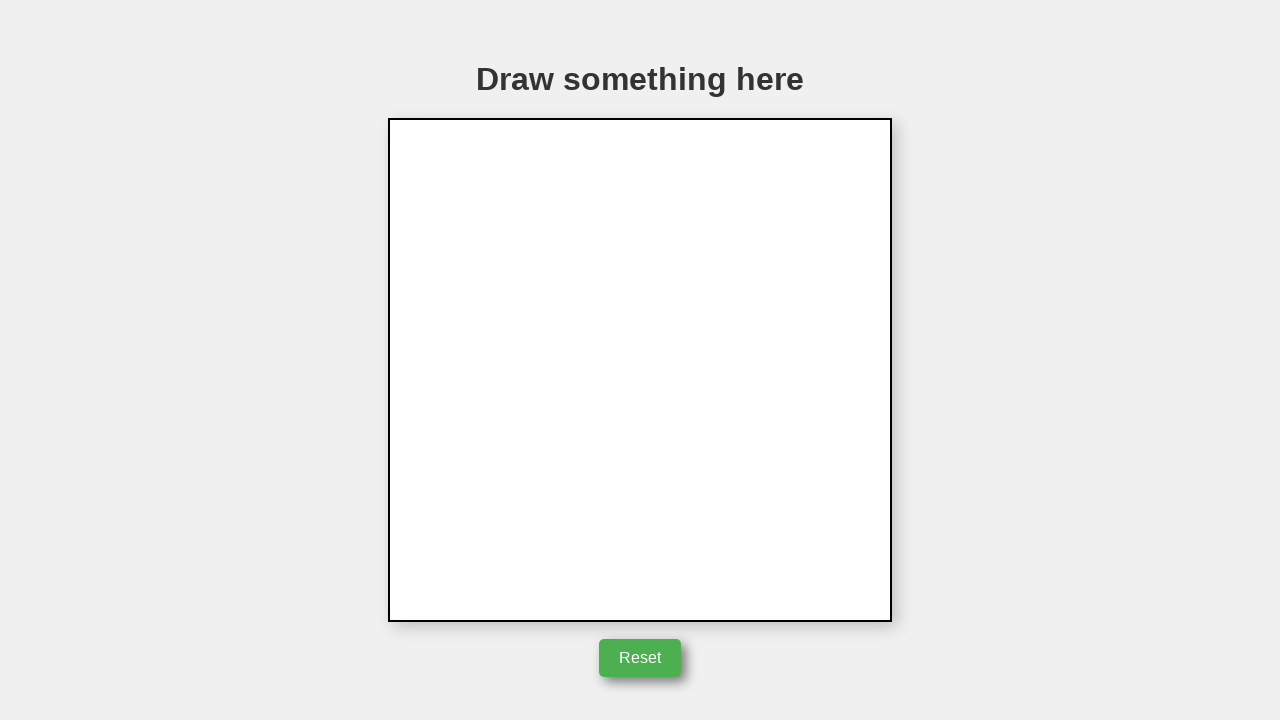